Navigates to W3Schools website and opens a new browser tab, demonstrating handling of multiple browser windows/tabs

Starting URL: https://www.w3schools.com/

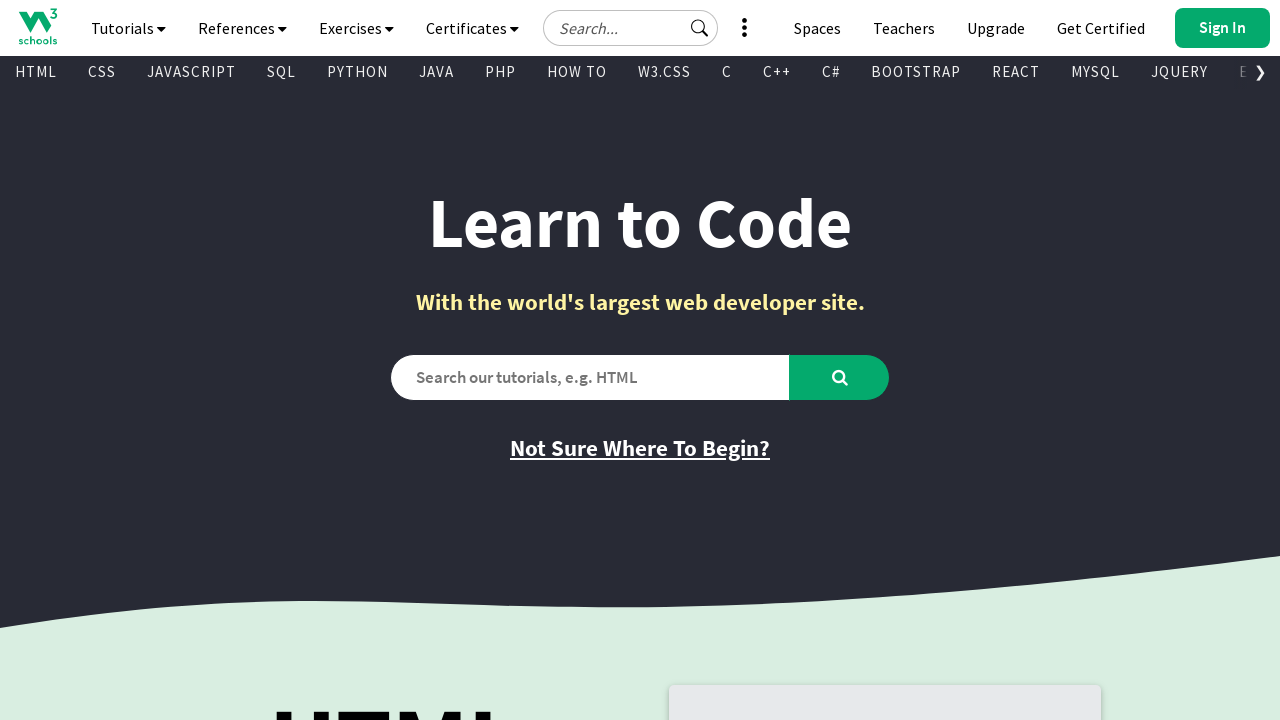

Opened a new browser tab
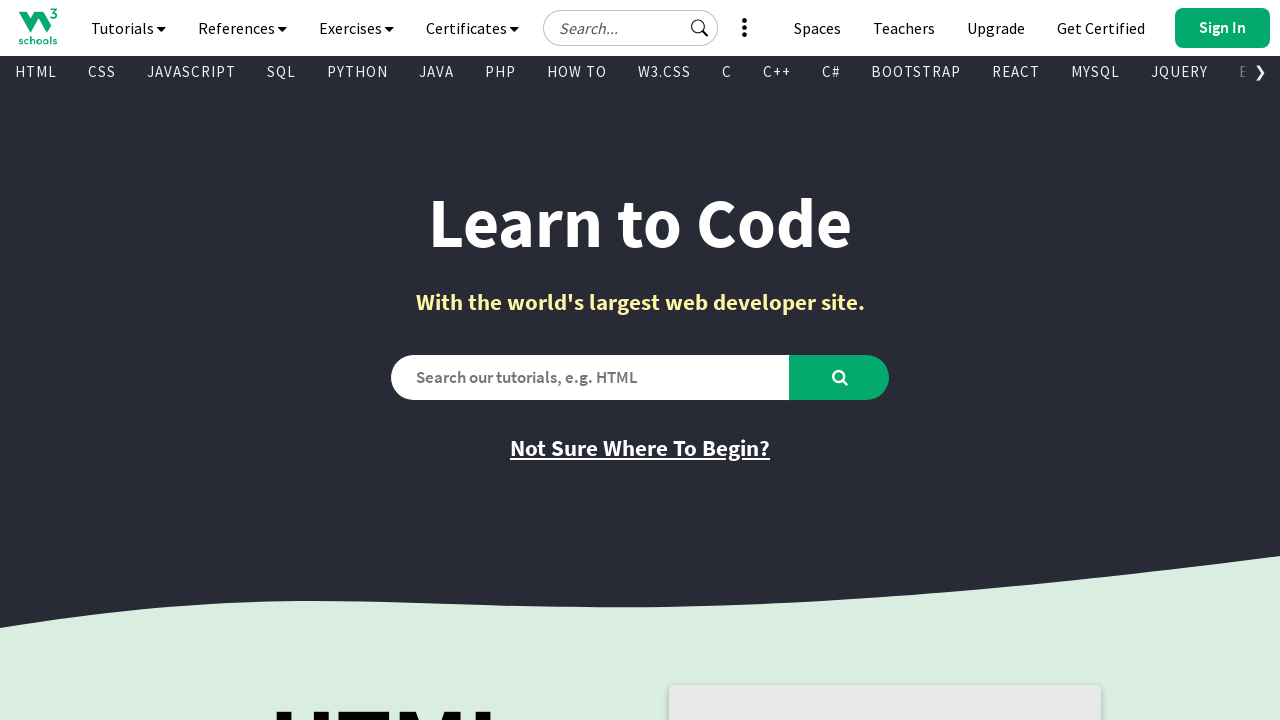

Navigated new tab to W3Schools HTML tutorial page
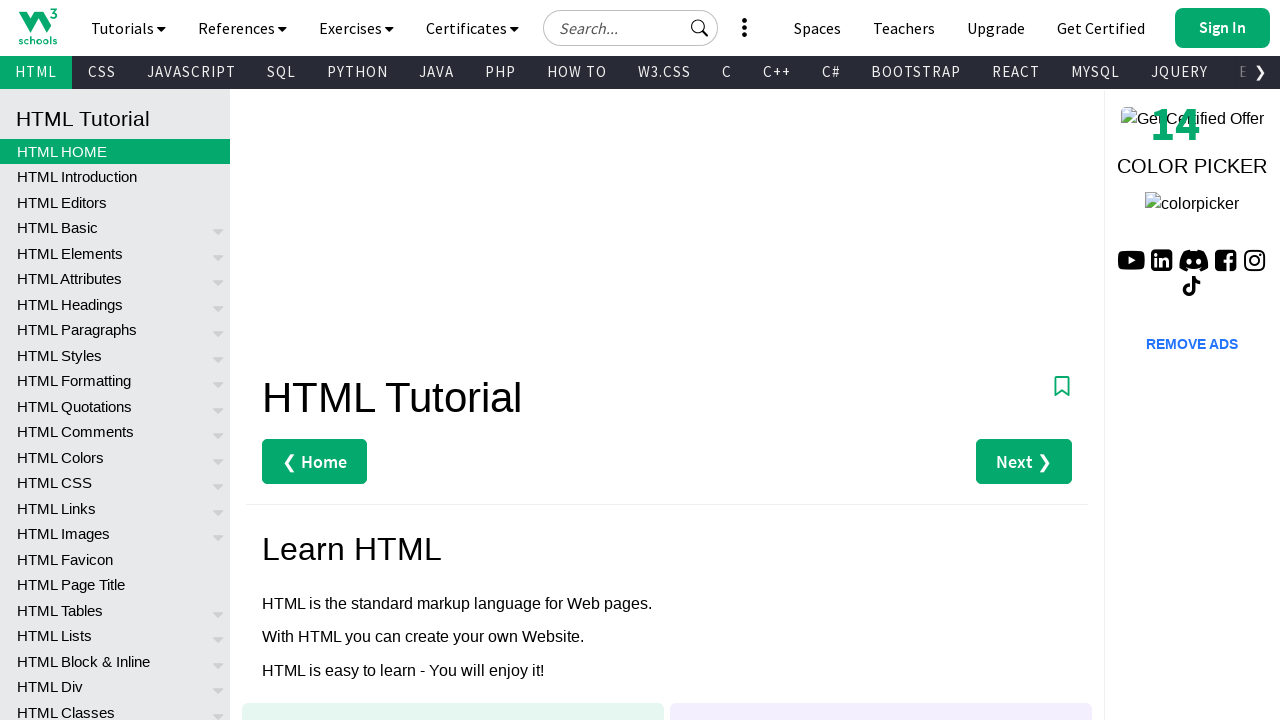

Brought original page to focus
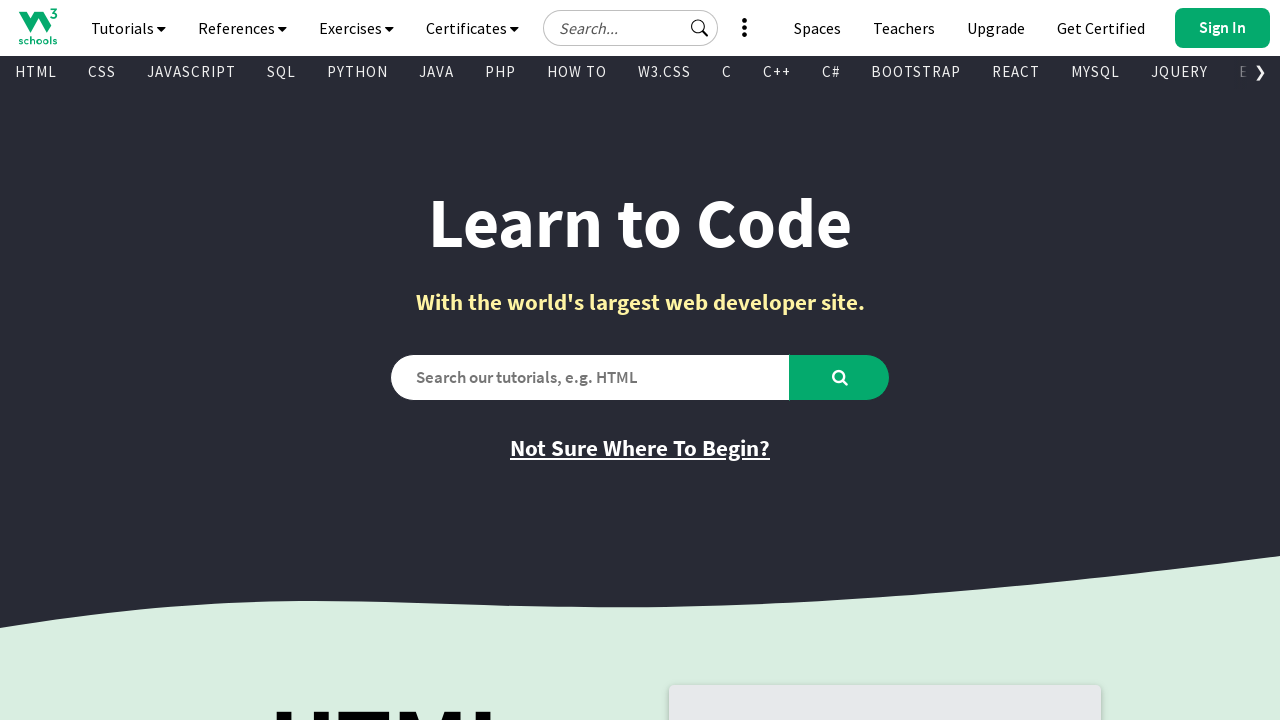

Main page body content is visible
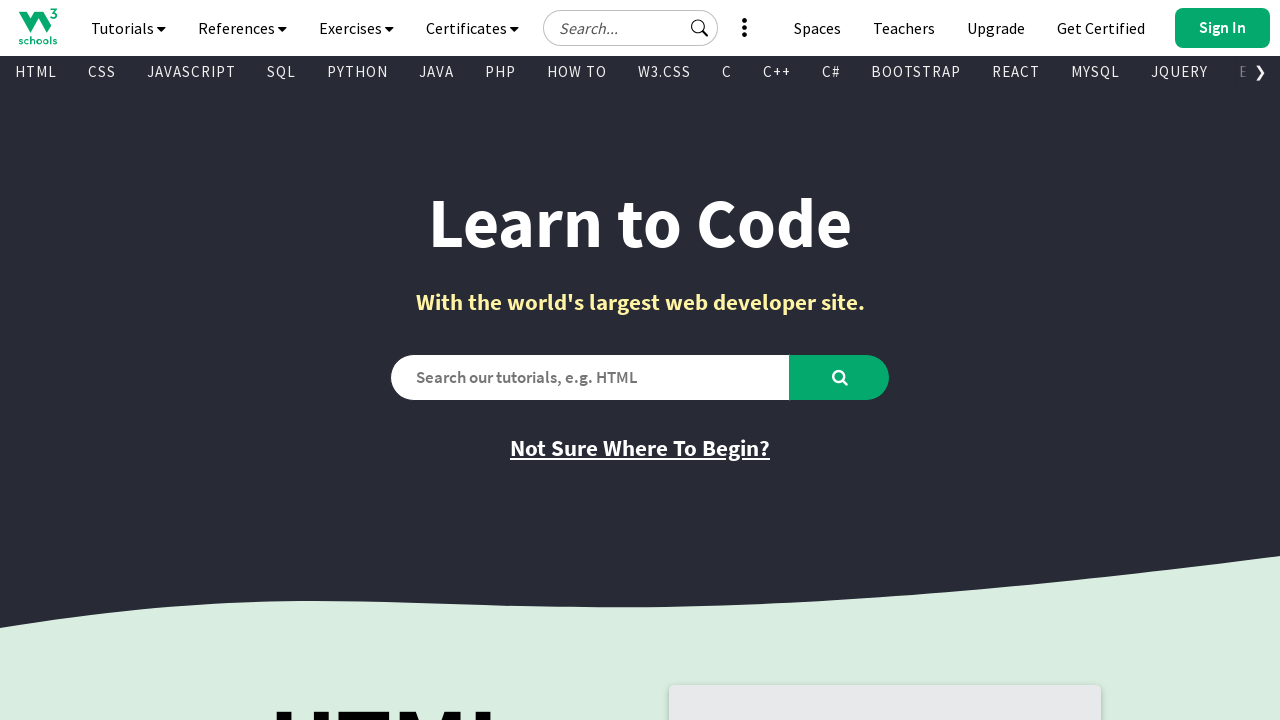

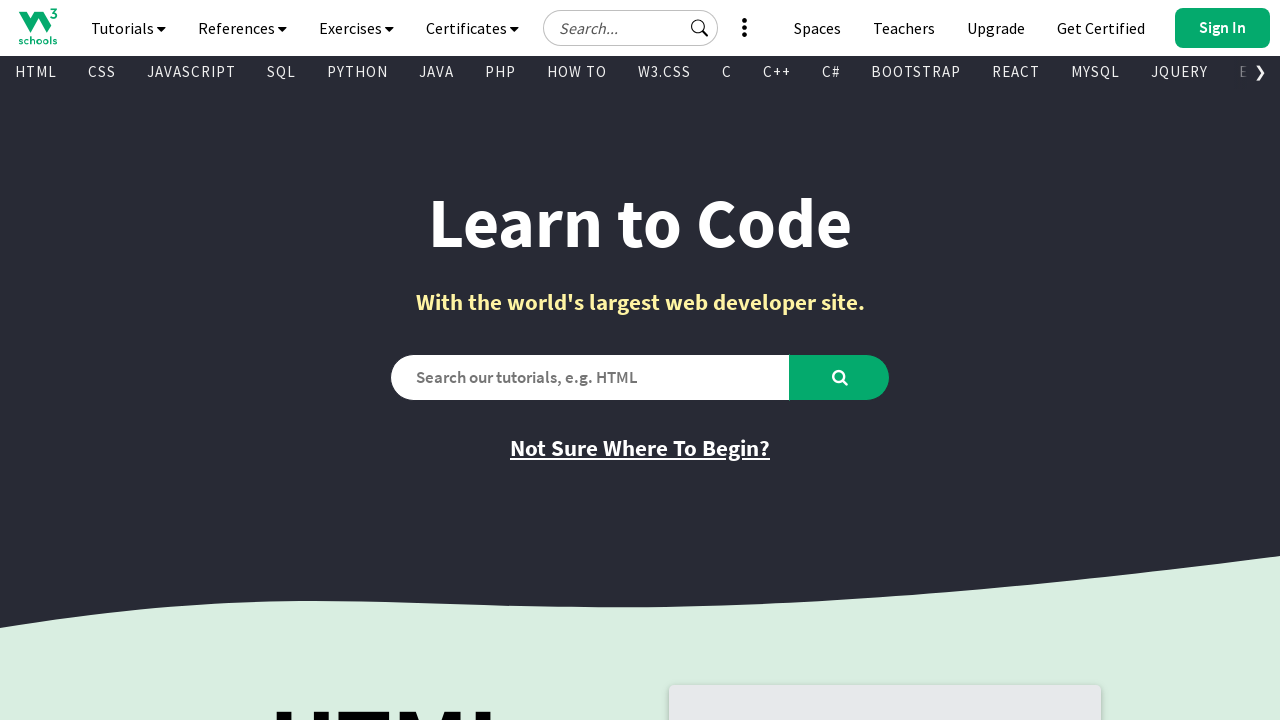